Navigates to a page with frames and retrieves the list of frames on the page

Starting URL: https://letcode.in/frame

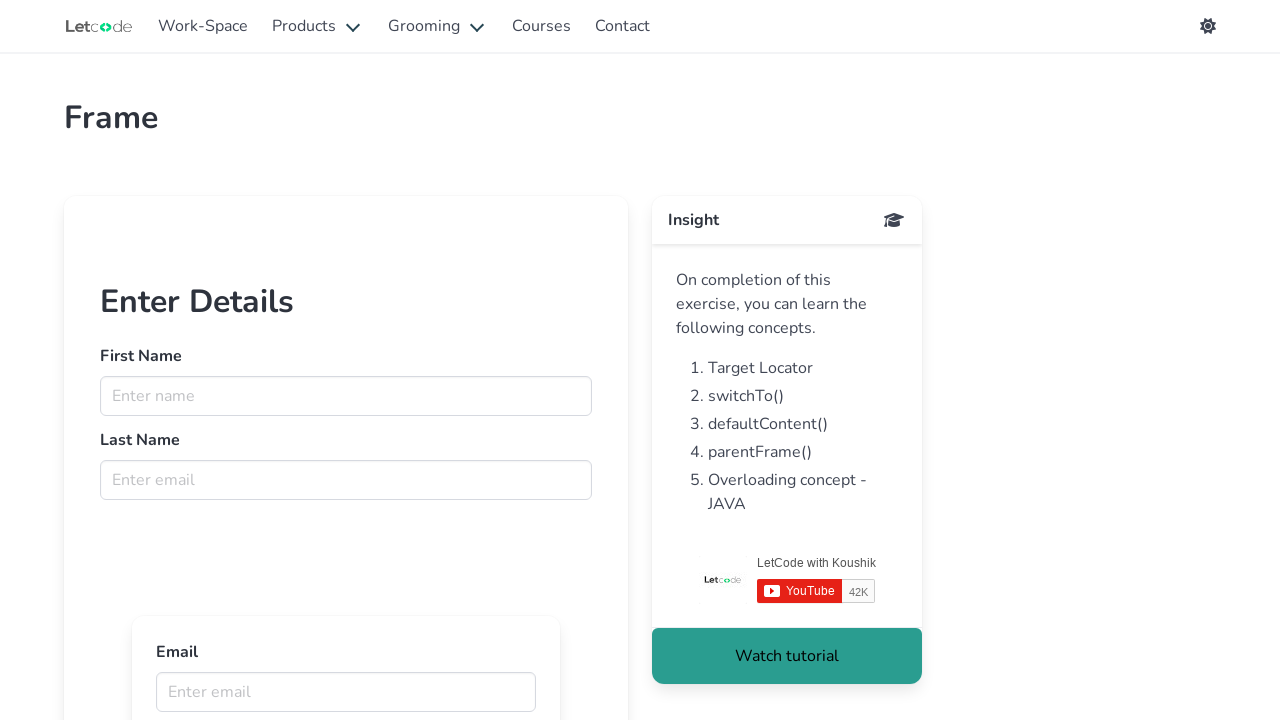

Navigated to frames page at https://letcode.in/frame
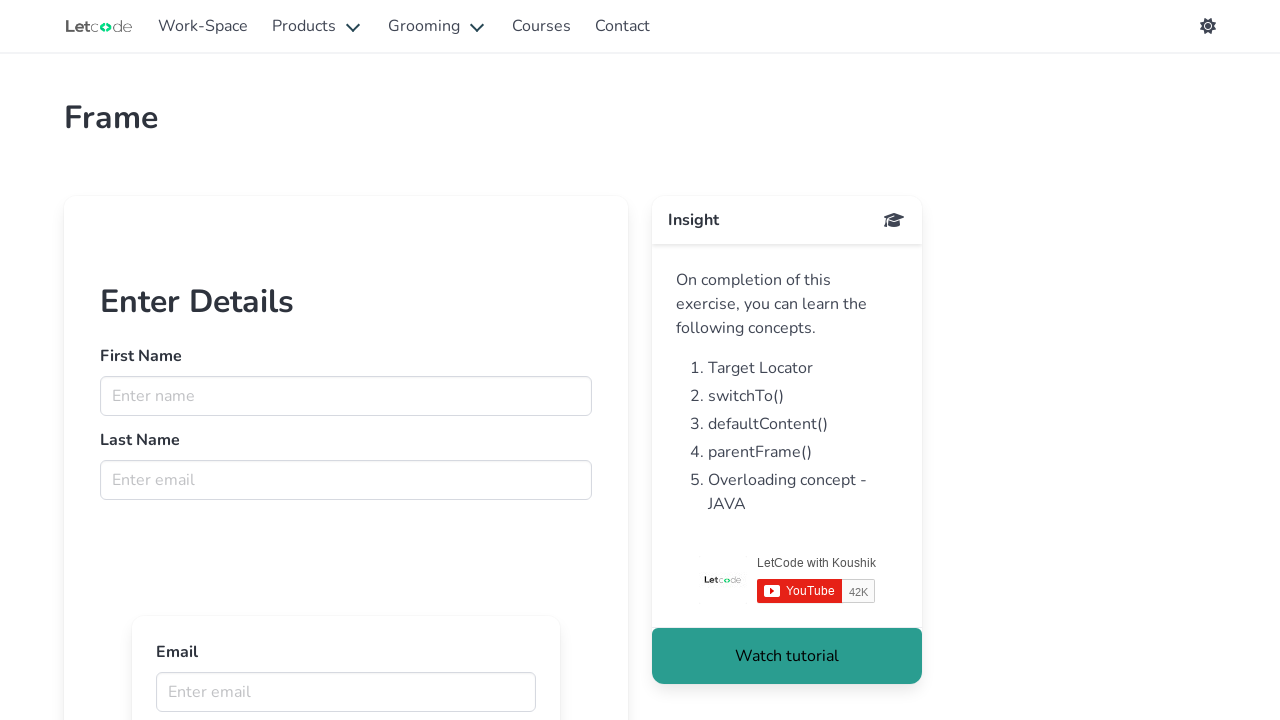

Waited for page to reach domcontentloaded state
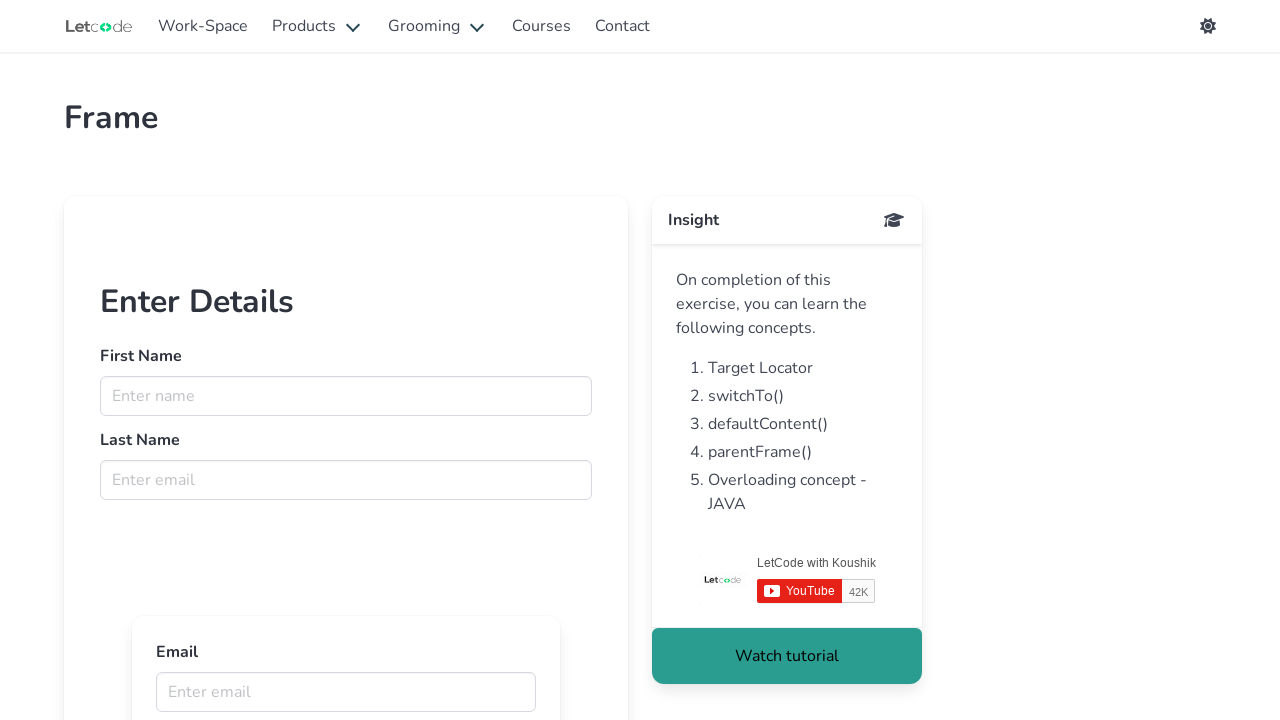

Retrieved list of frames on the page - found 13 frame(s)
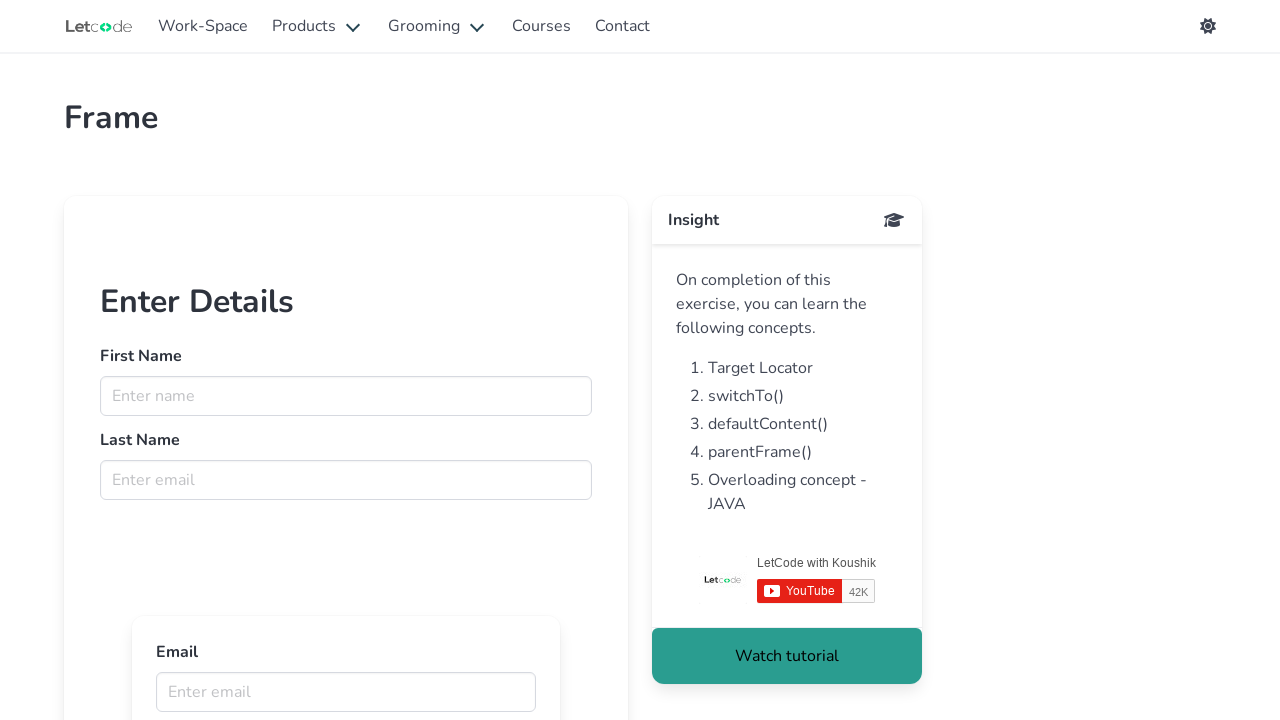

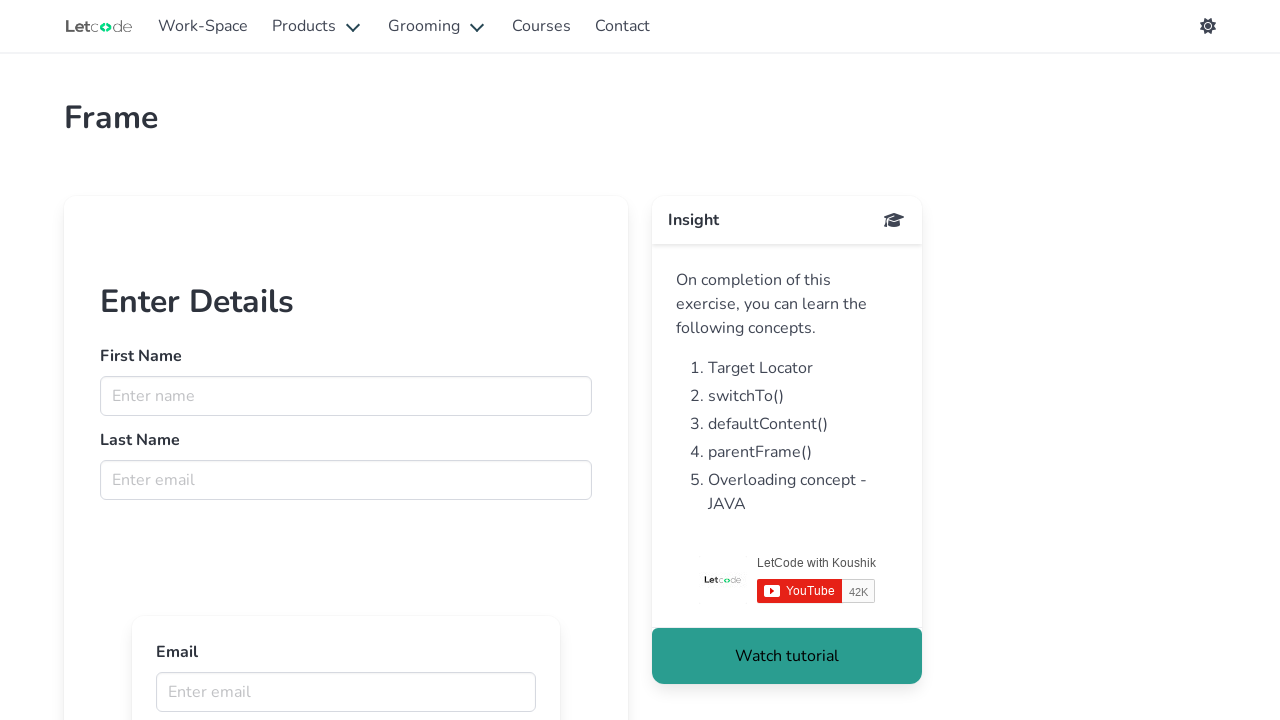